Tests toBeDisabled assertion by toggling an input to disabled state

Starting URL: https://demoapp-sable-gamma.vercel.app/

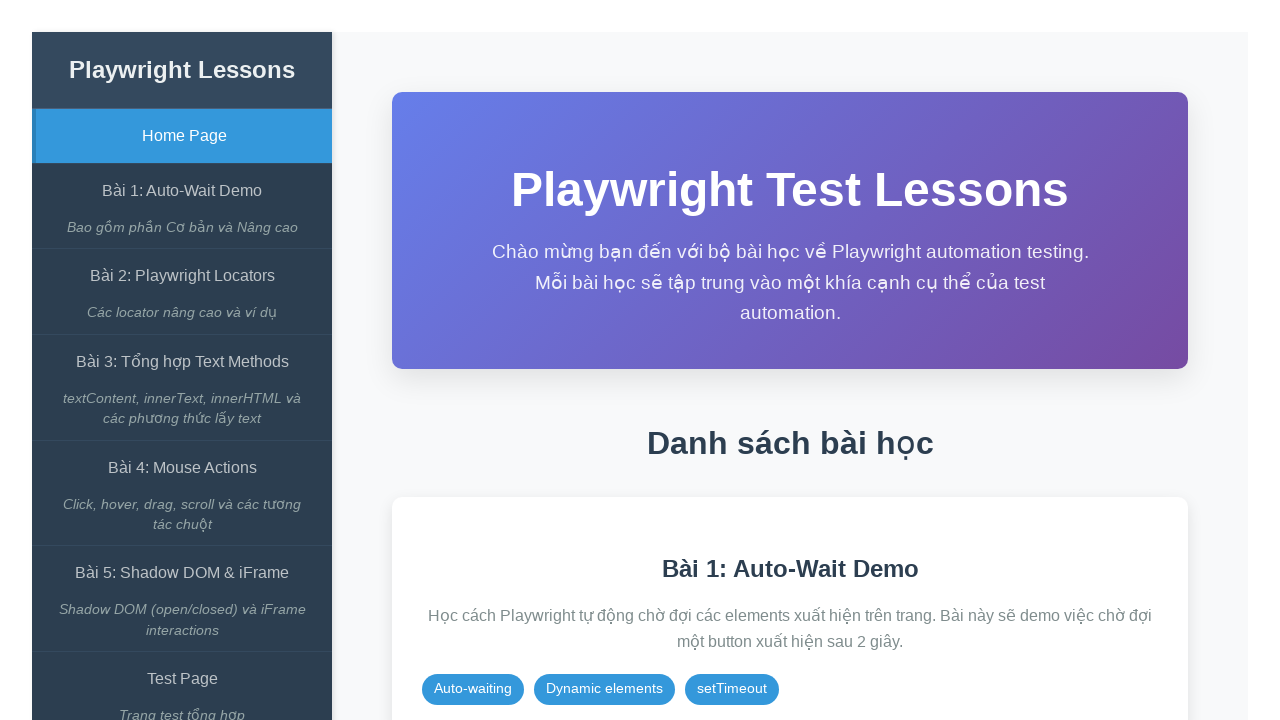

Clicked on the Auto-Wait Demo link at (182, 191) on internal:role=link[name="Bài 1: Auto-Wait Demo"i]
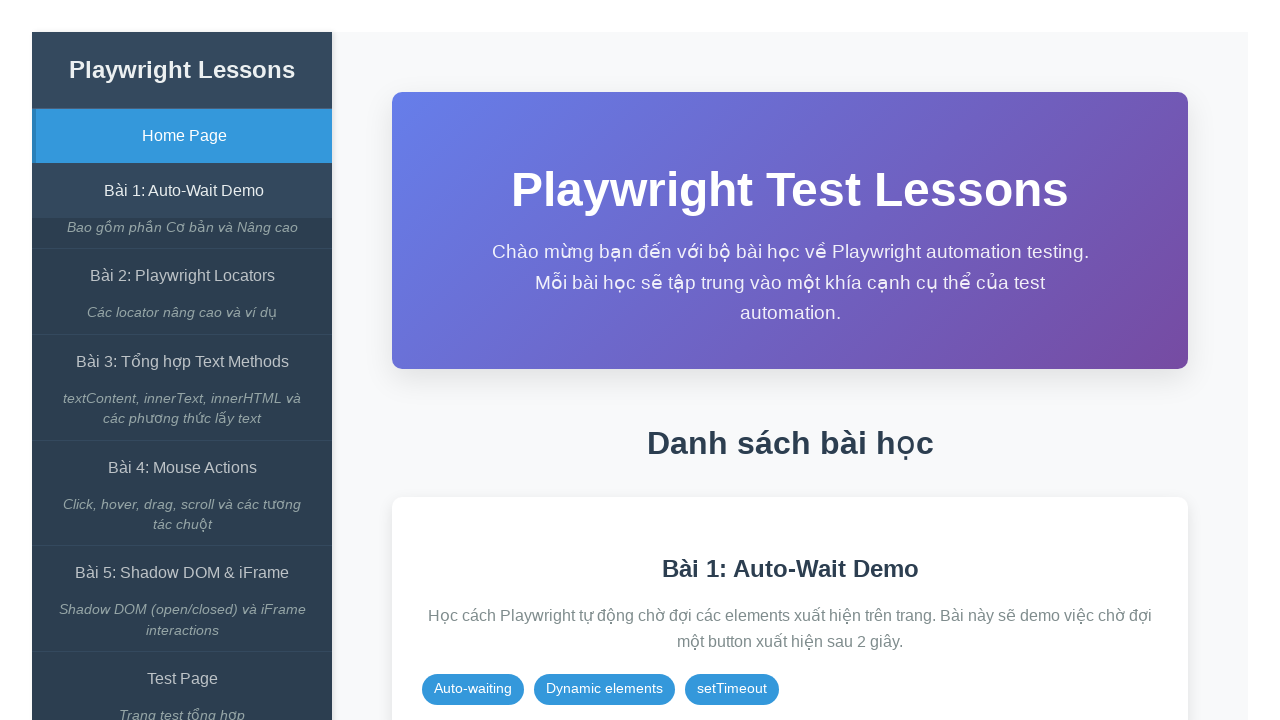

Clicked on expect() có await button at (857, 312) on internal:role=button[name="expect() có await"i]
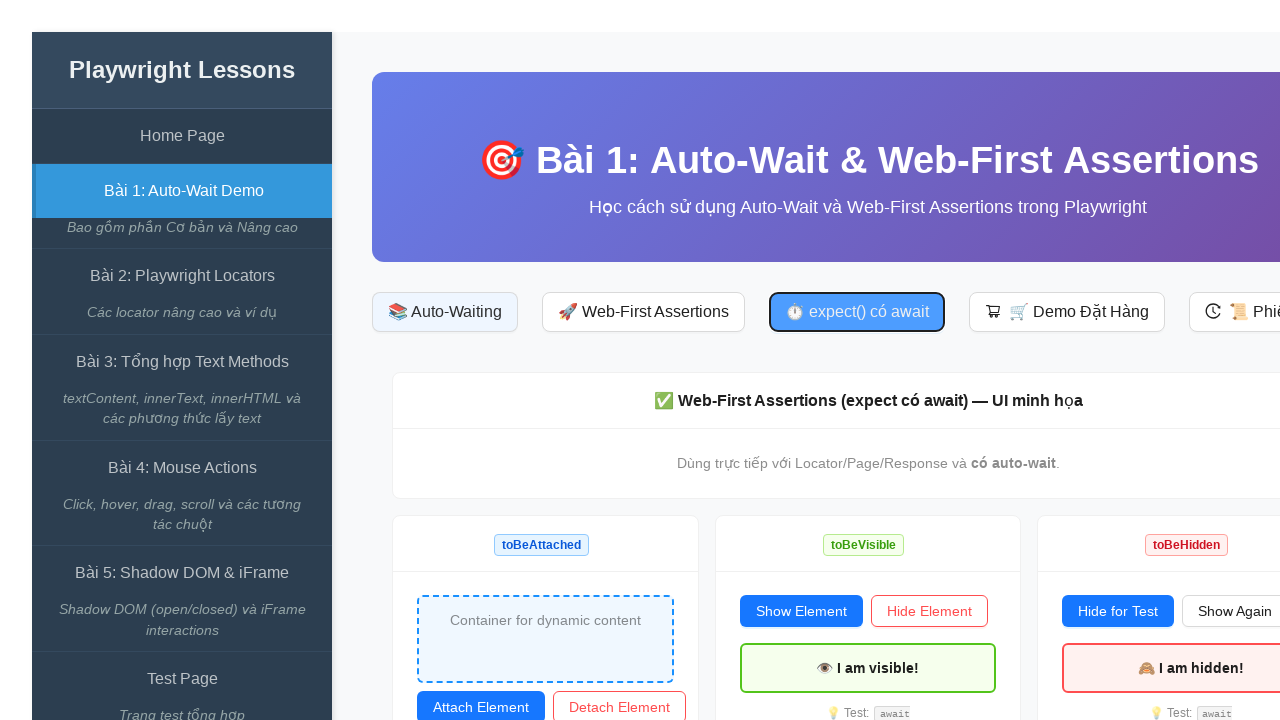

Clicked toggle-disabled button to change input state at (1110, 361) on #toggle-disabled
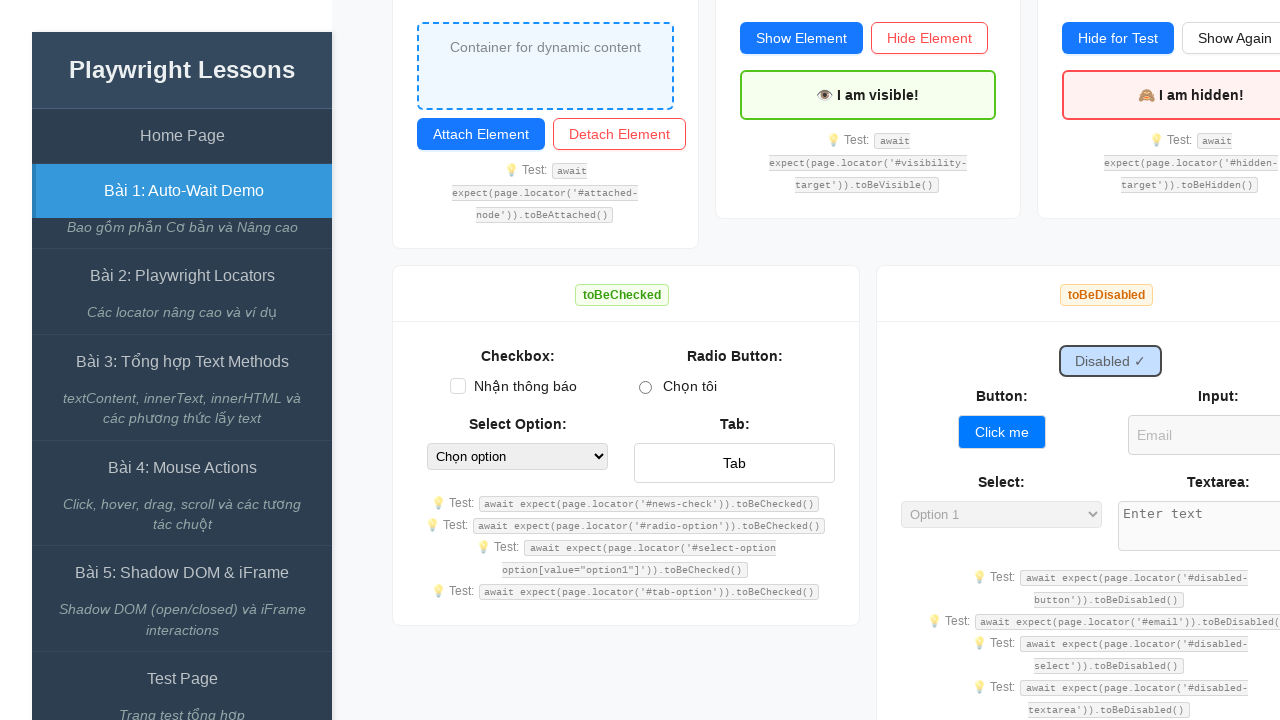

Asserted that email input is disabled
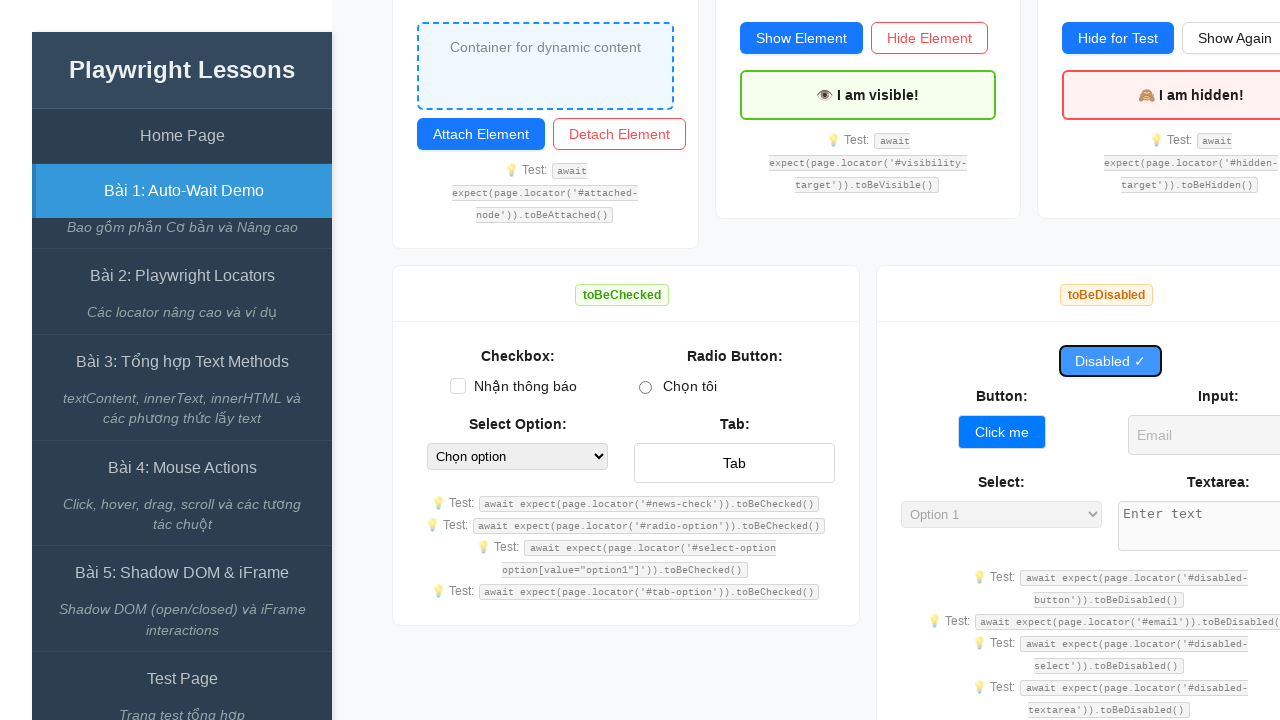

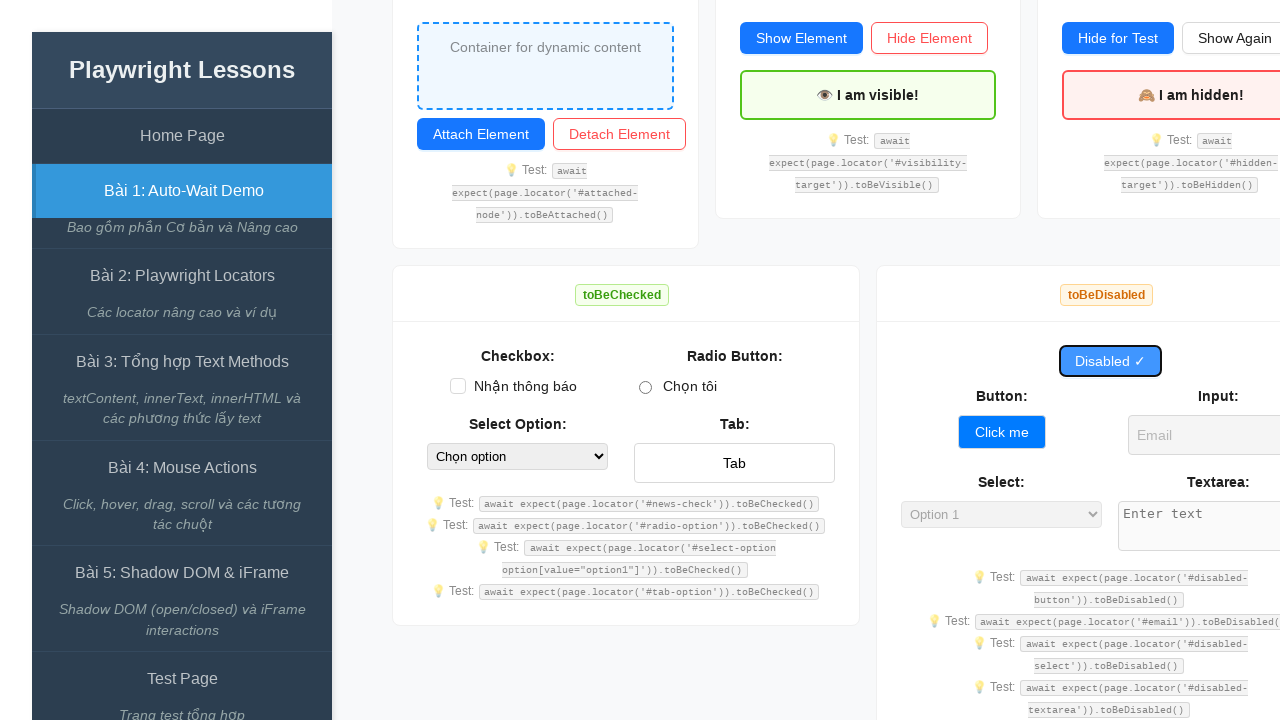